Tests drag-and-drop functionality on the jQuery UI droppable demo page by dragging an element and dropping it onto a target area.

Starting URL: https://jqueryui.com/droppable/

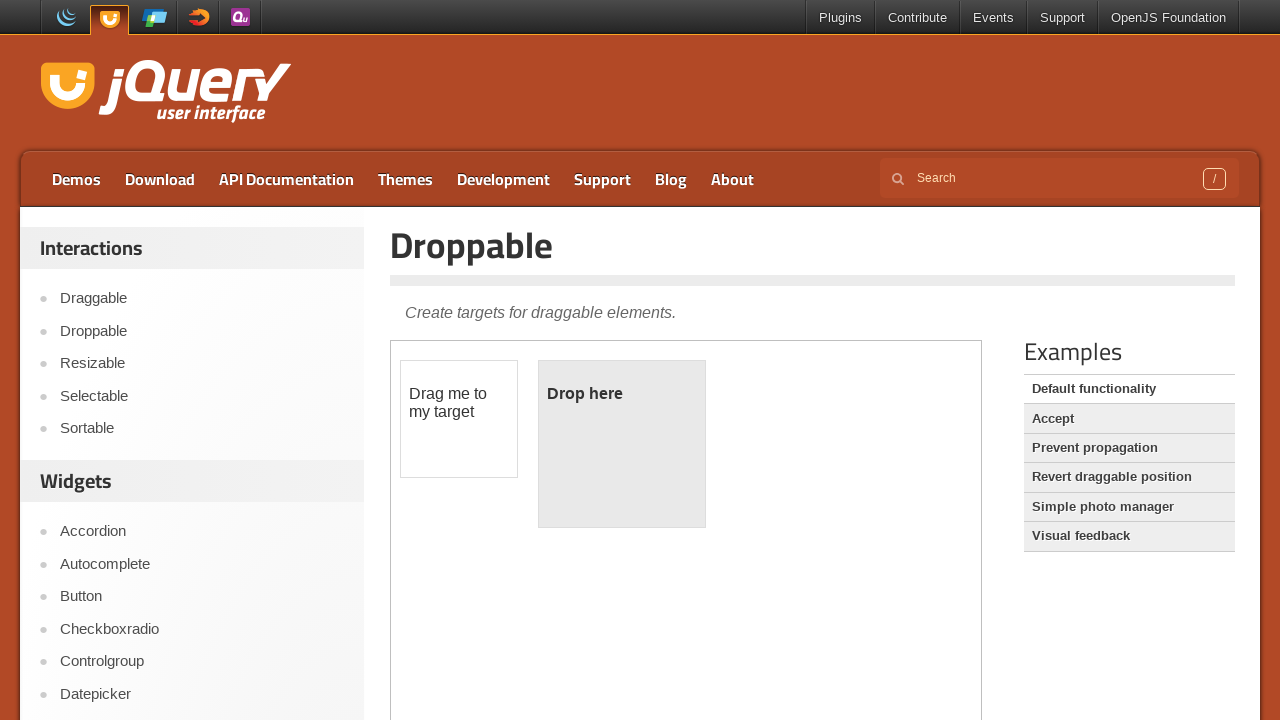

Navigated to jQuery UI droppable demo page
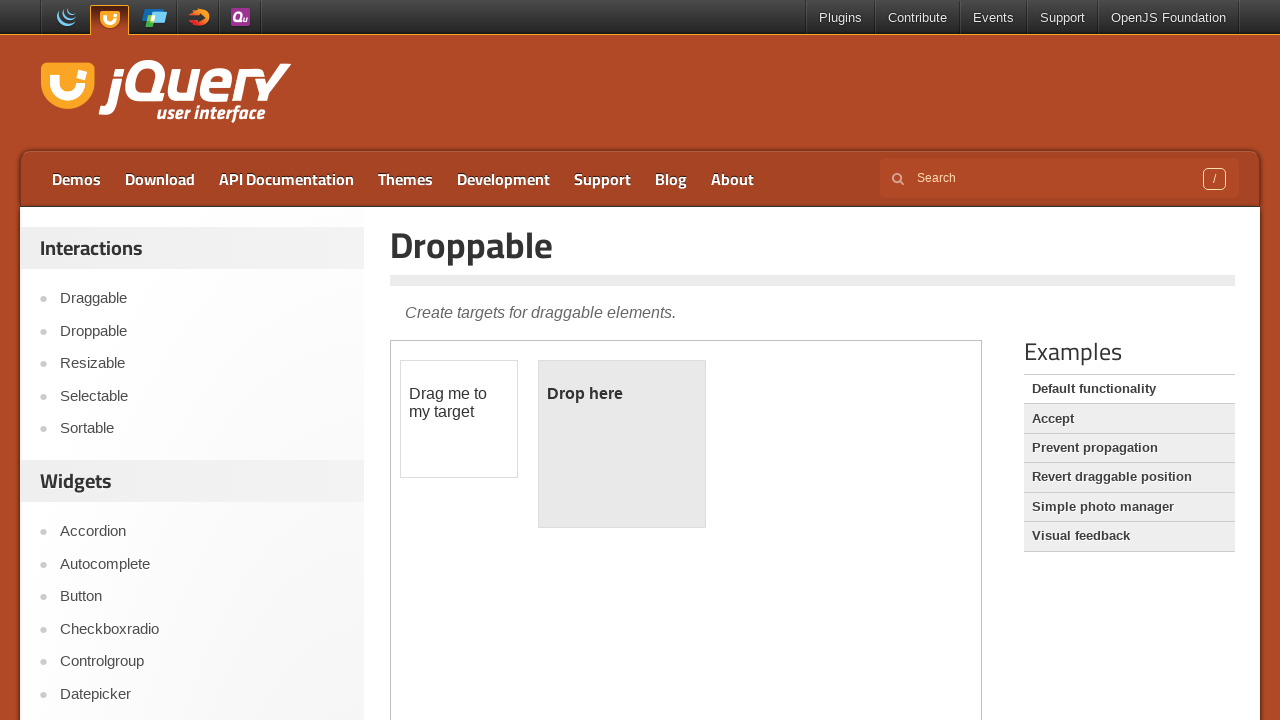

Located demo iframe
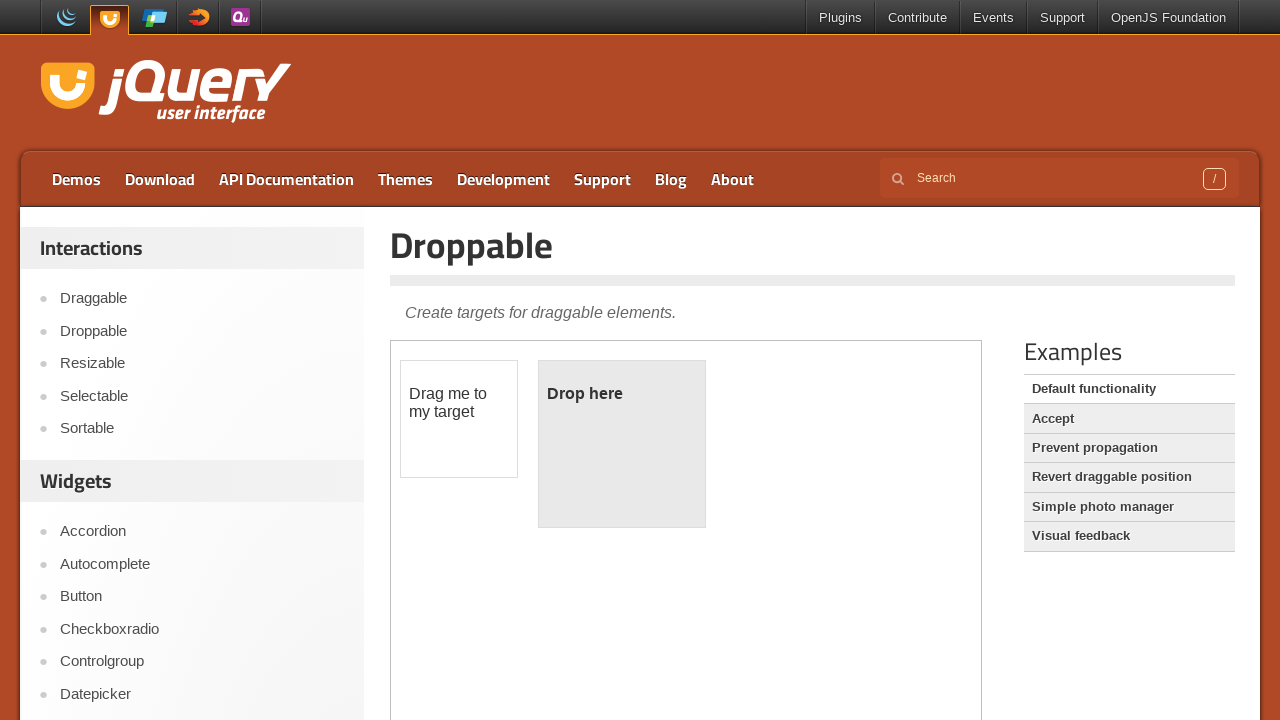

Located draggable element
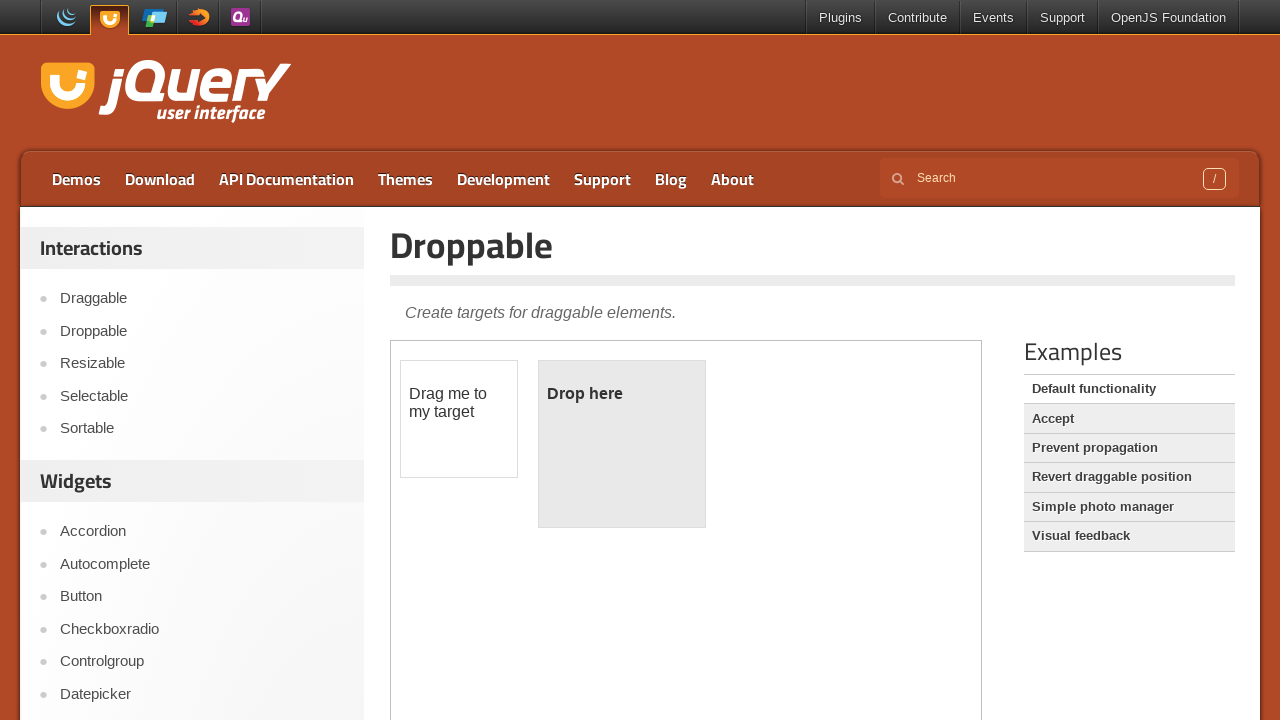

Located droppable target element
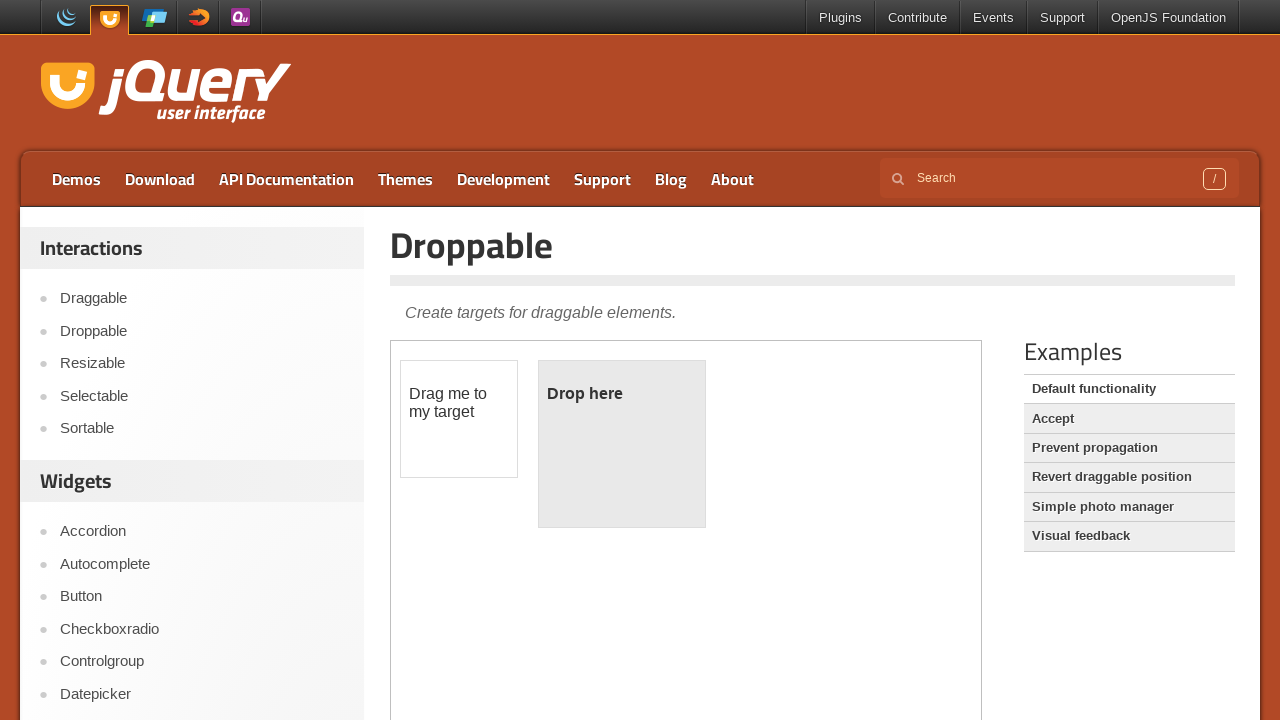

Dragged element and dropped it onto target area at (622, 444)
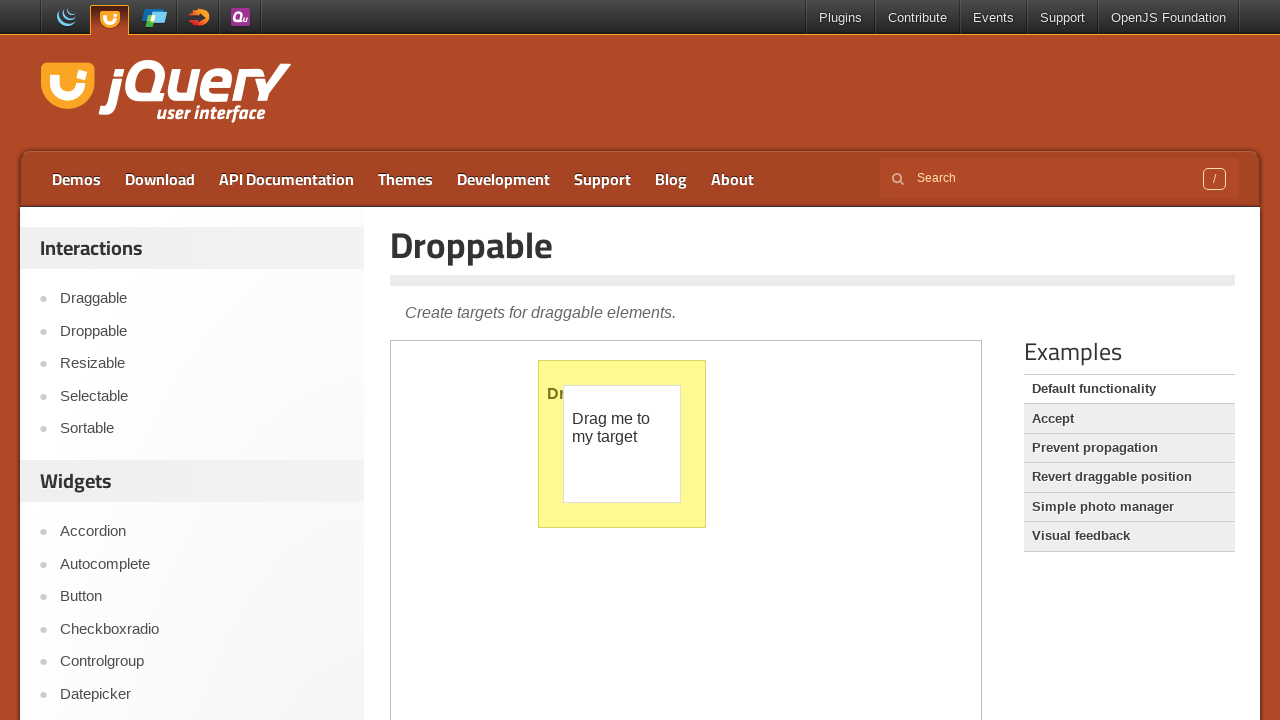

Waited for drag-and-drop animation to complete
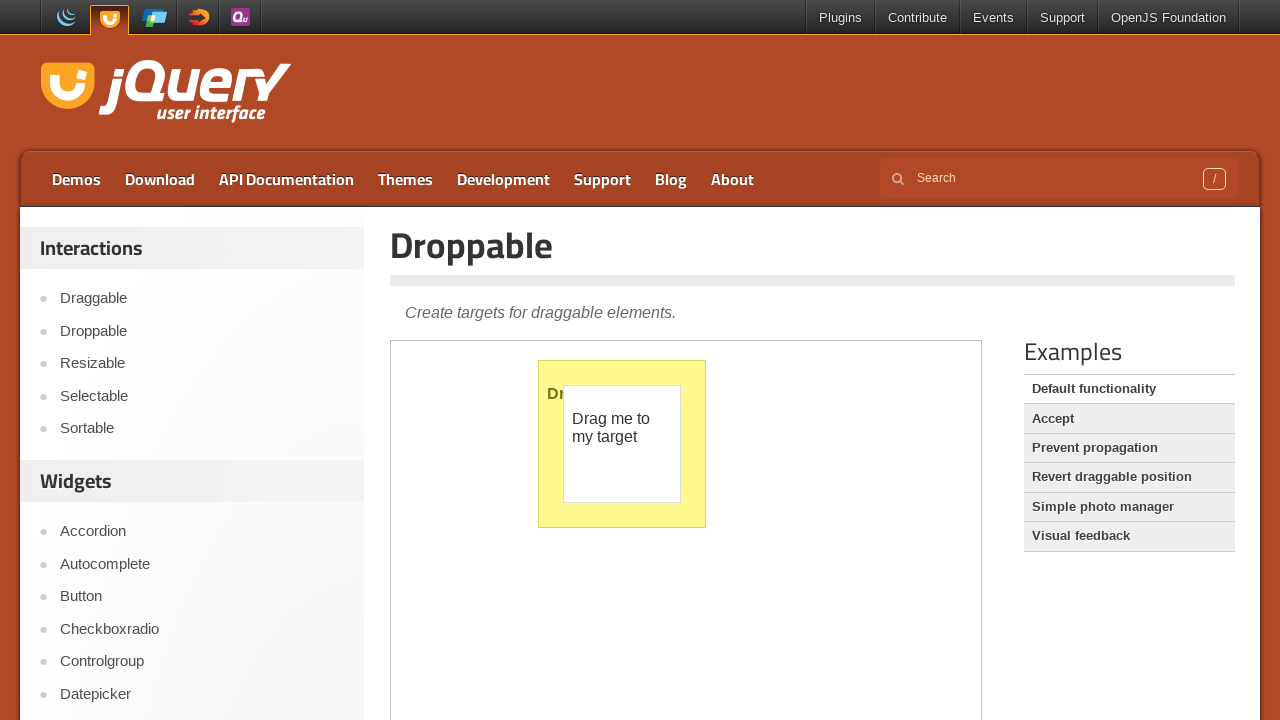

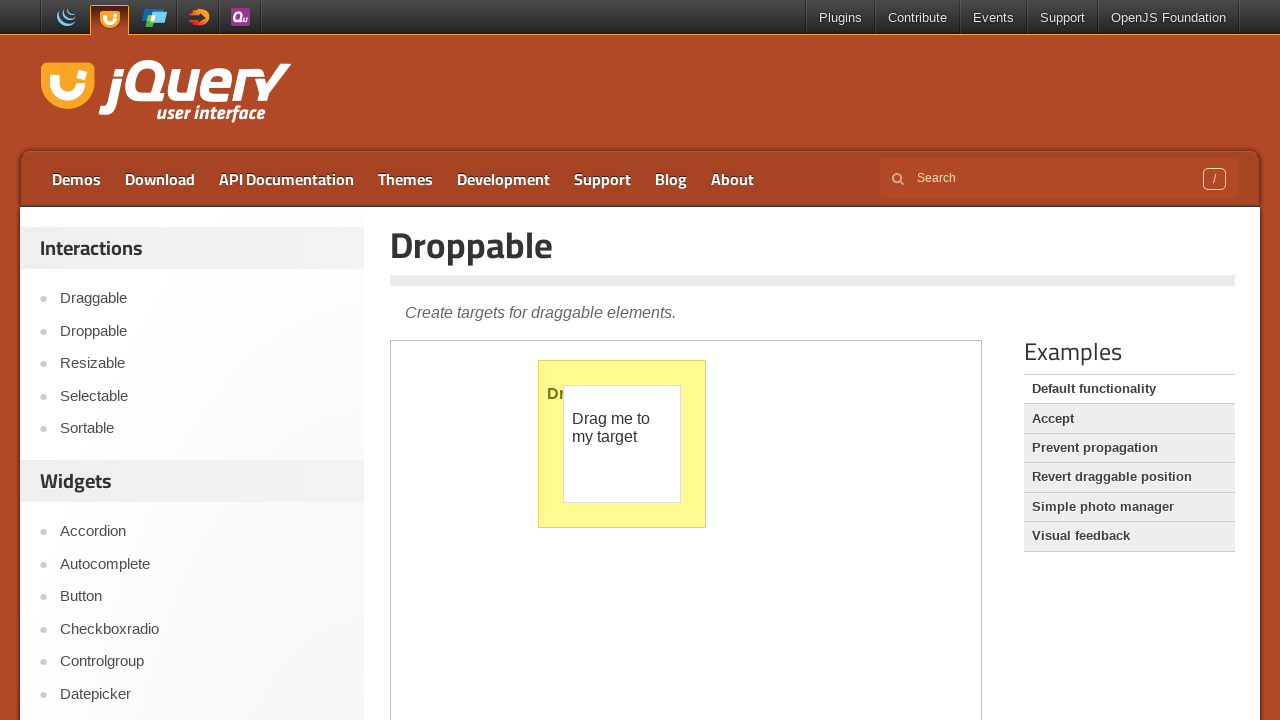